Tests filling a todo input field and pressing Enter to submit the item

Starting URL: https://demo.playwright.dev/todomvc/#/

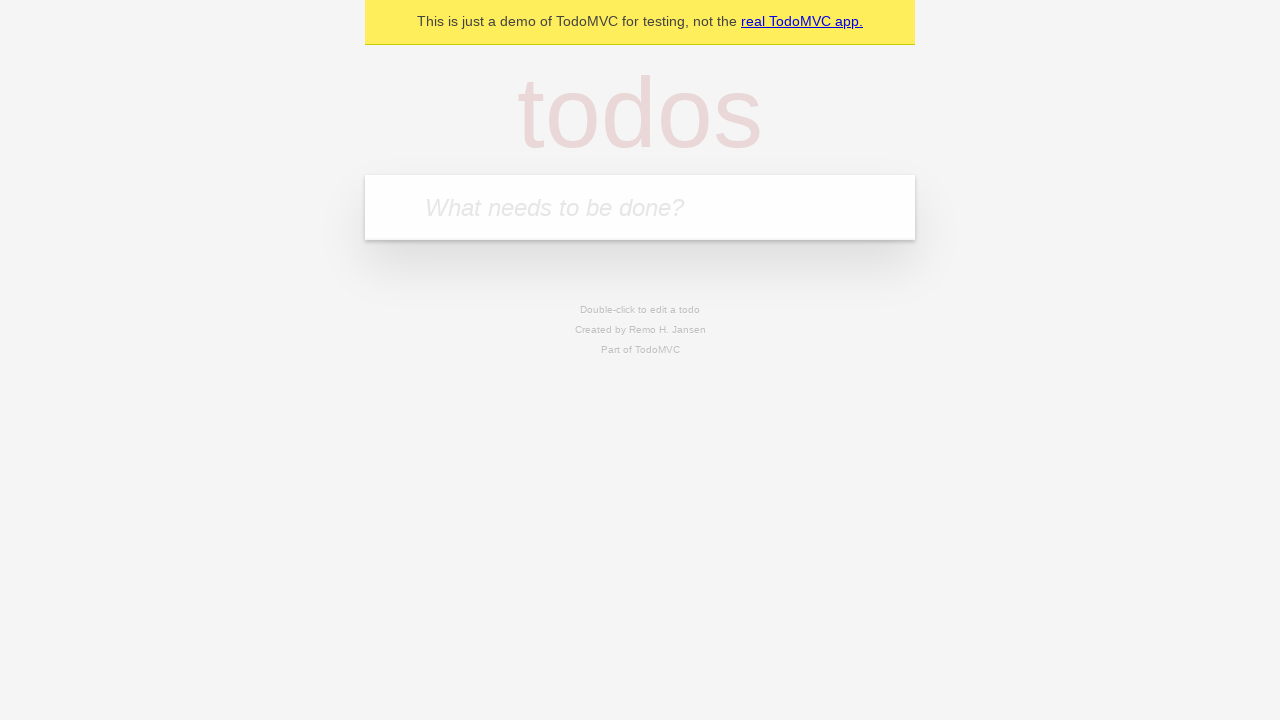

Filled todo input field with 'Test text' on //input[@placeholder='What needs to be done?']
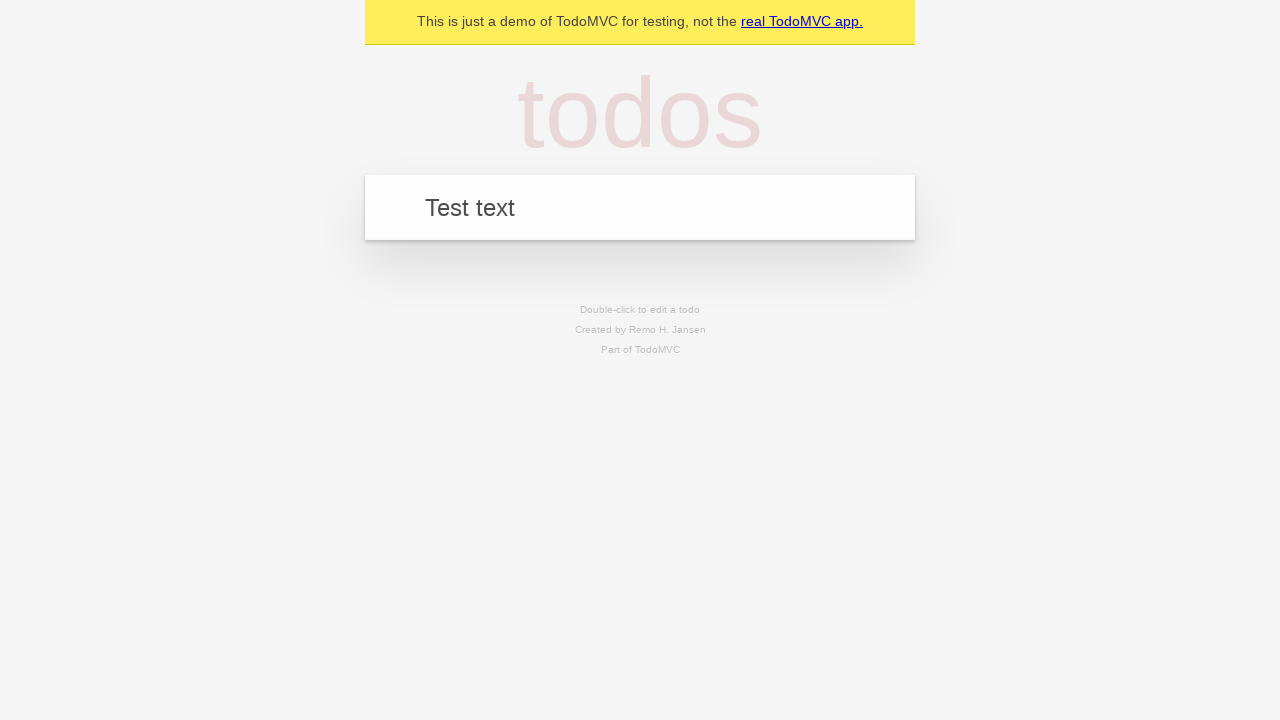

Pressed Enter to submit the todo item on //input[@placeholder='What needs to be done?']
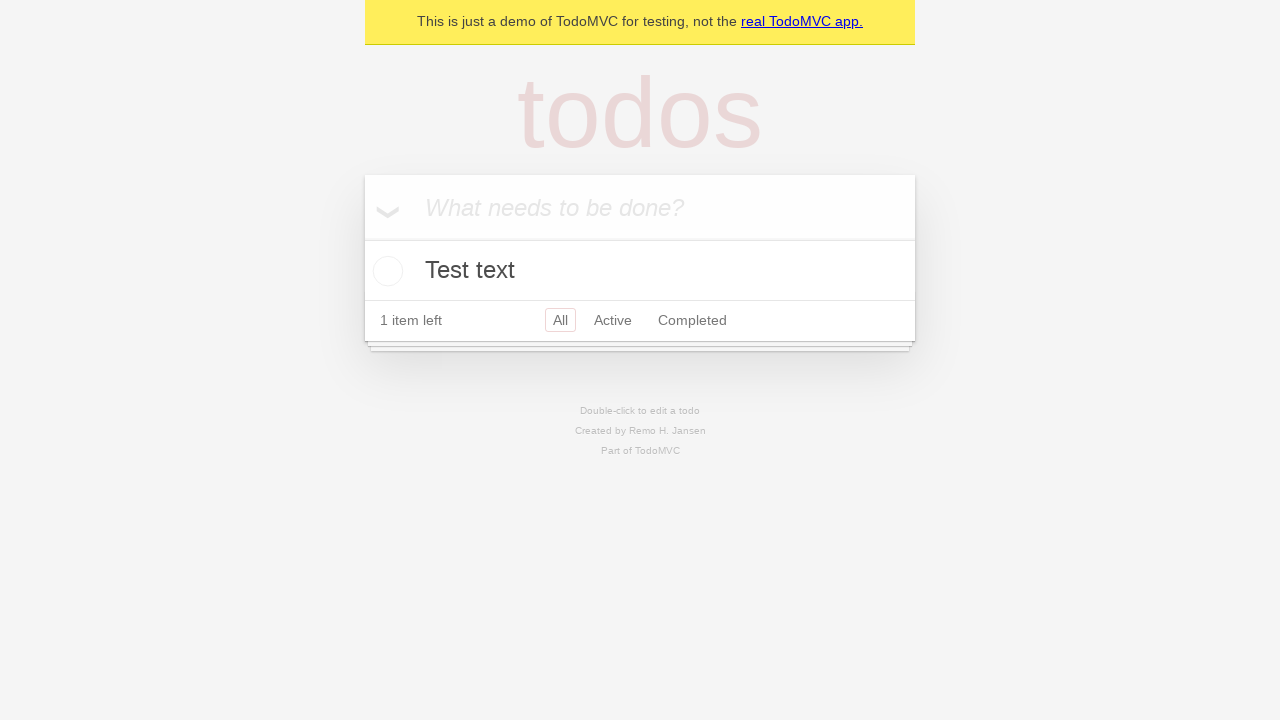

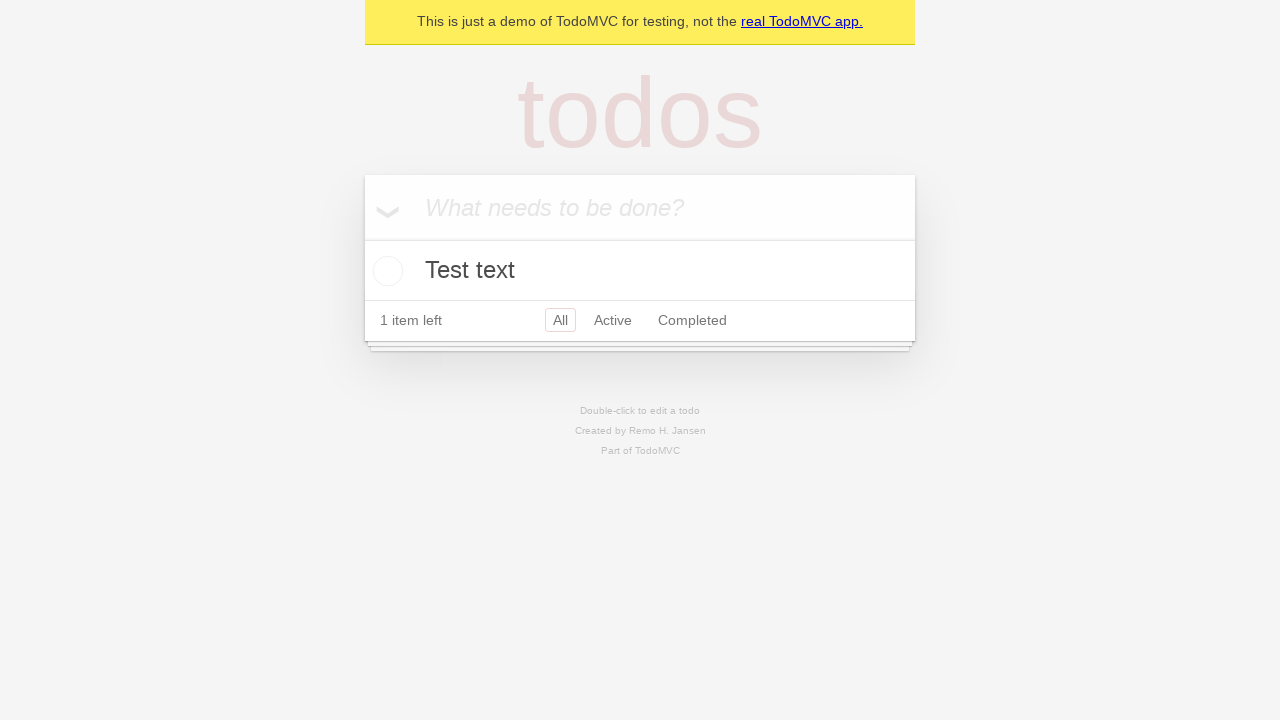